Tests custom Material Angular radio button selection using JavaScript

Starting URL: https://material.angular.io/components/radio/examples

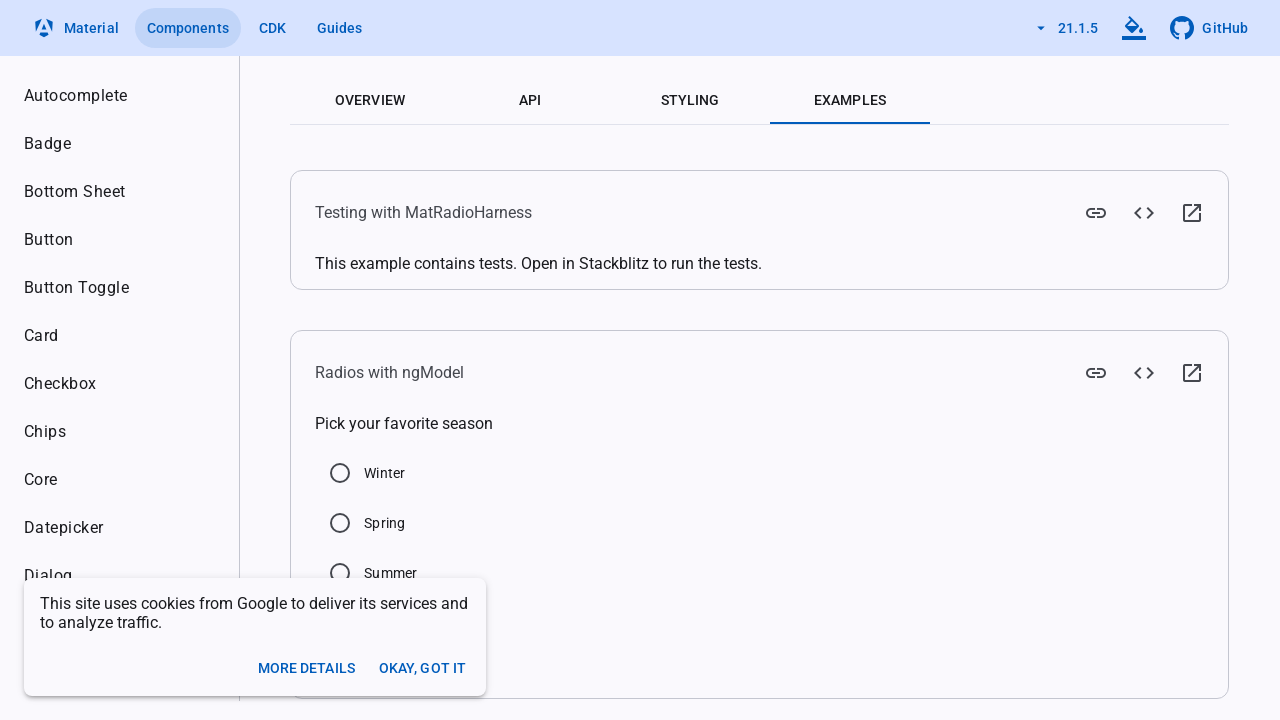

Clicked Winter radio button using JavaScript
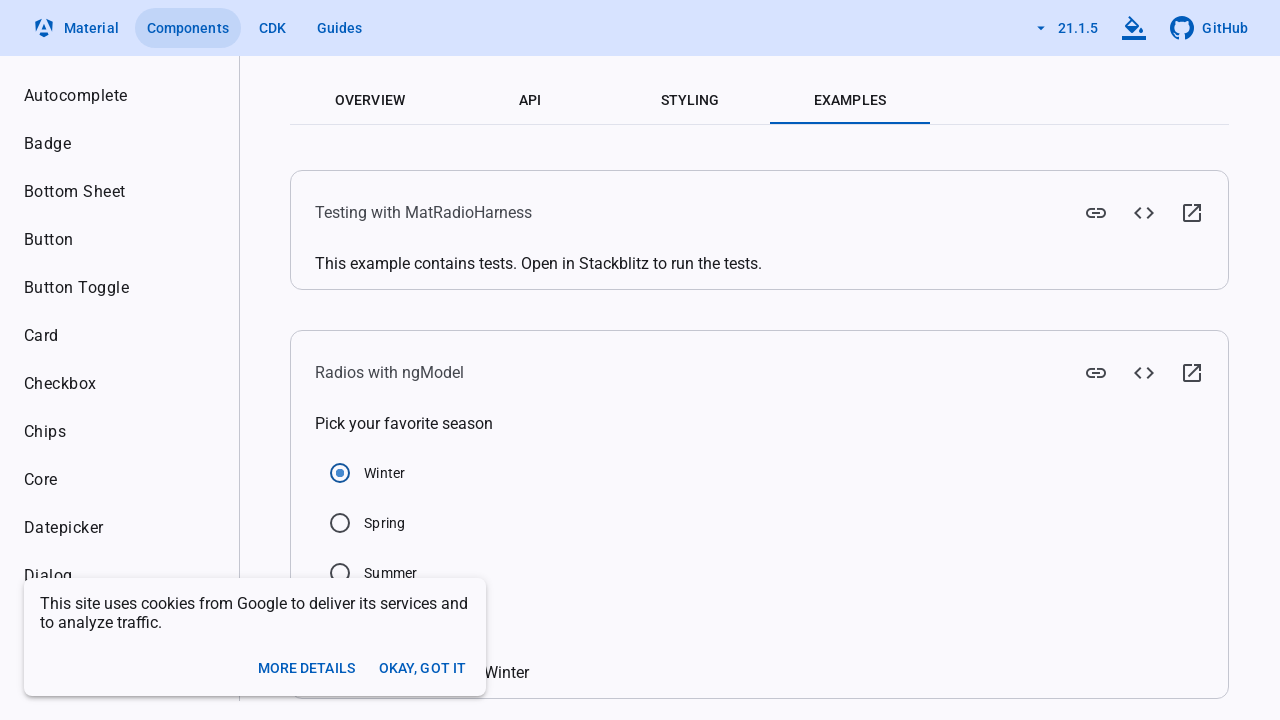

Verified Winter radio button is checked
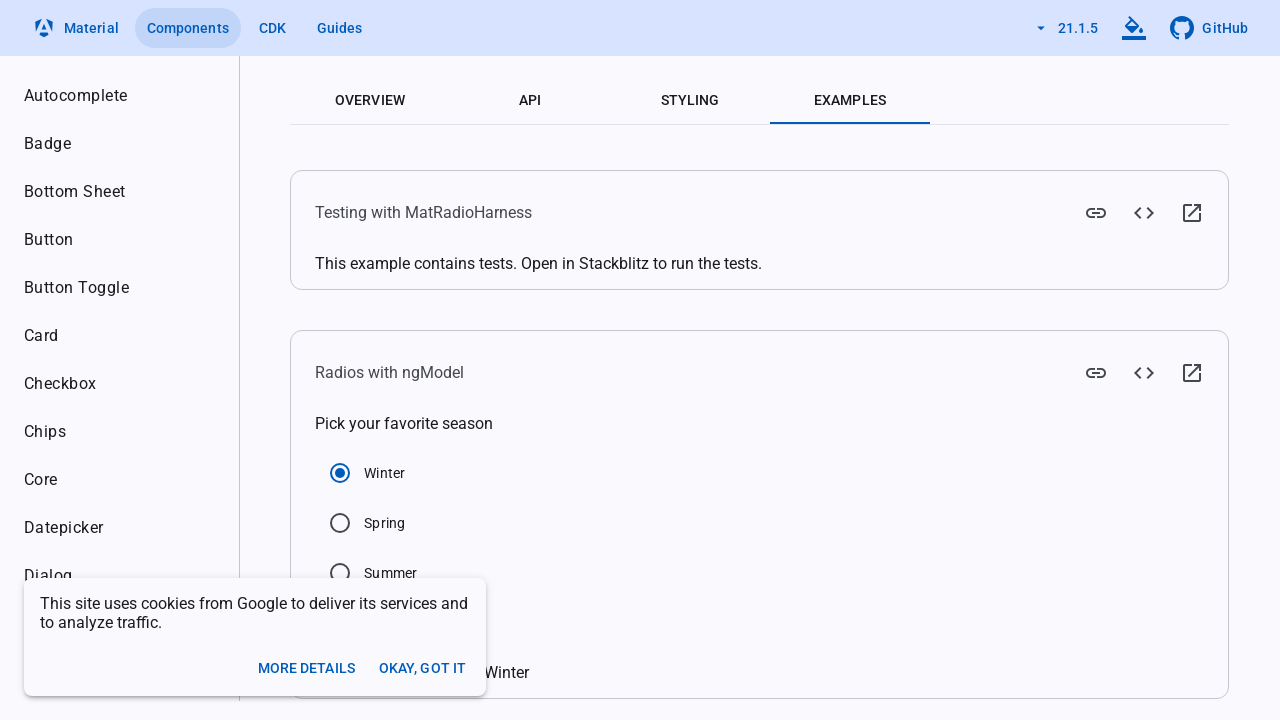

Waited 4000ms for UI updates
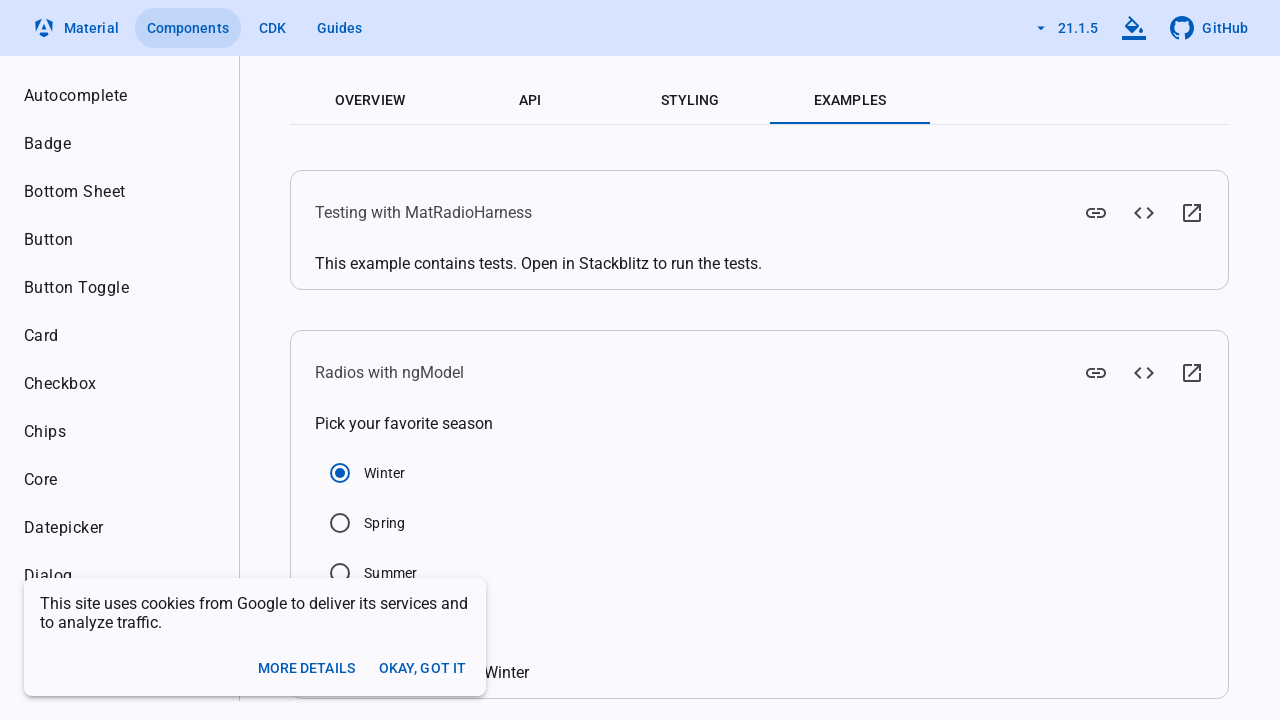

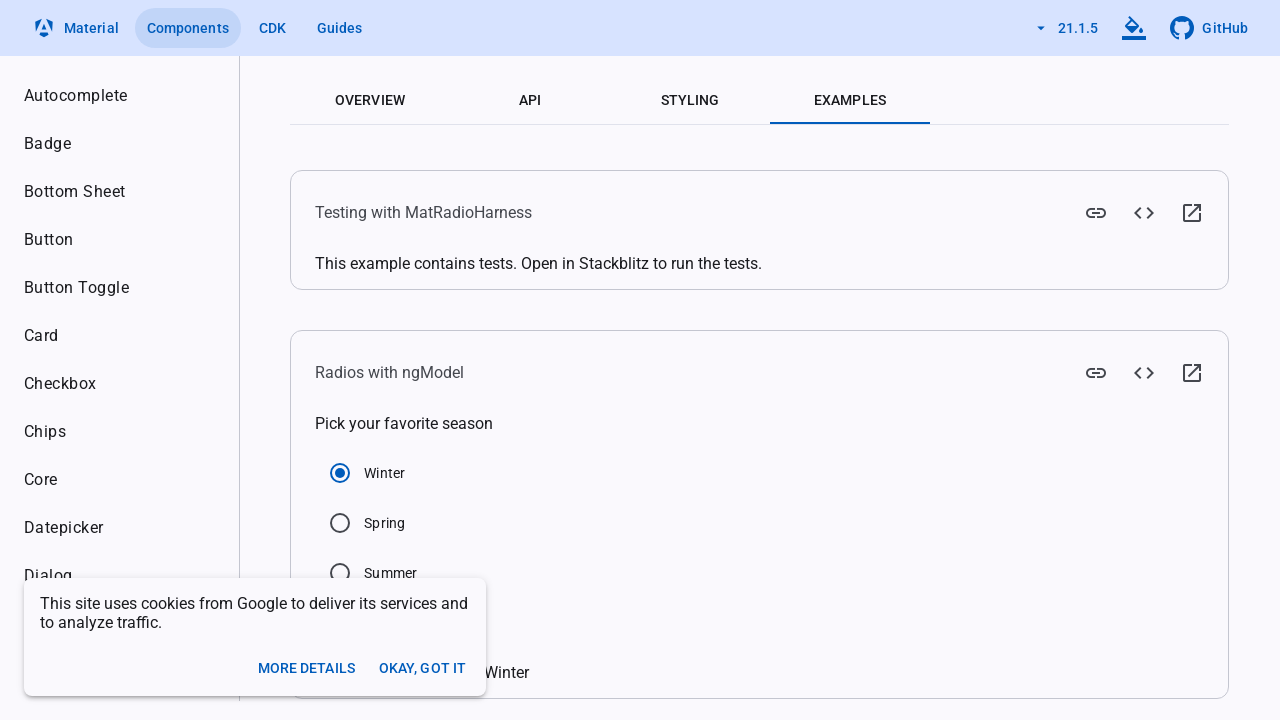